Tests product search by searching for oversized t-shirt and selecting the first autocomplete suggestion

Starting URL: https://www.wildberries.by/

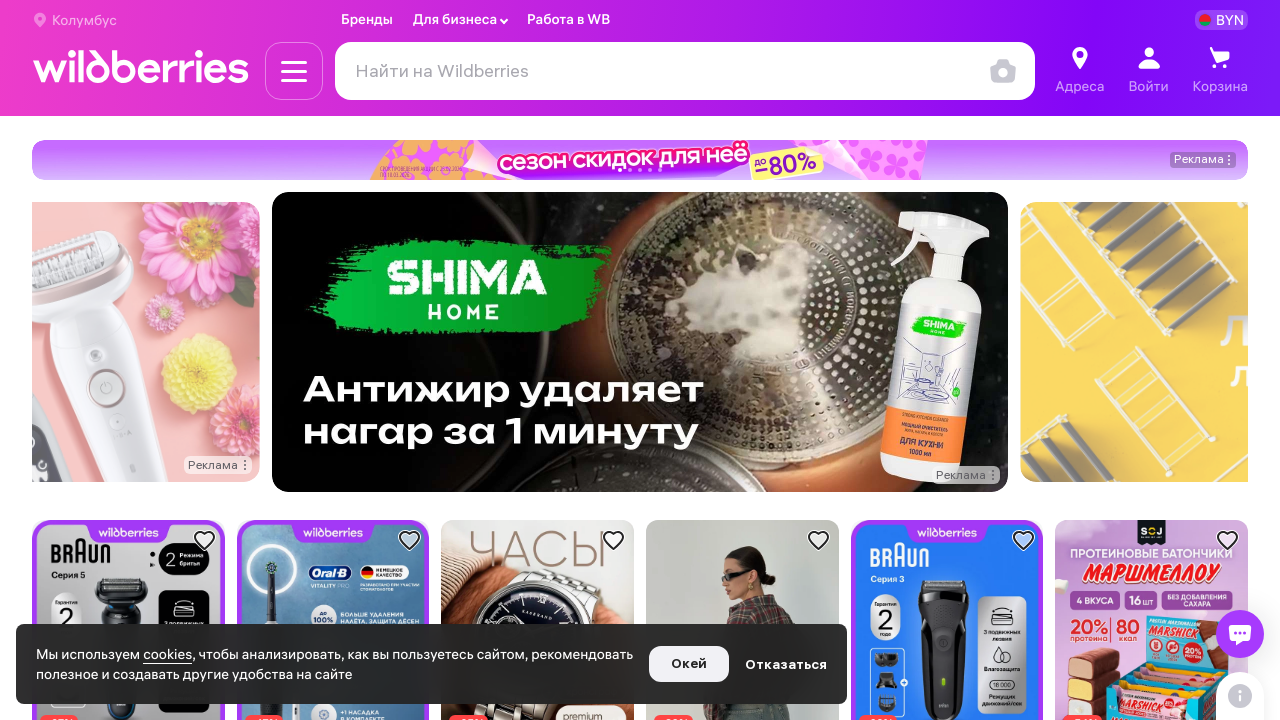

Clicked on search input field at (685, 71) on input#searchInput
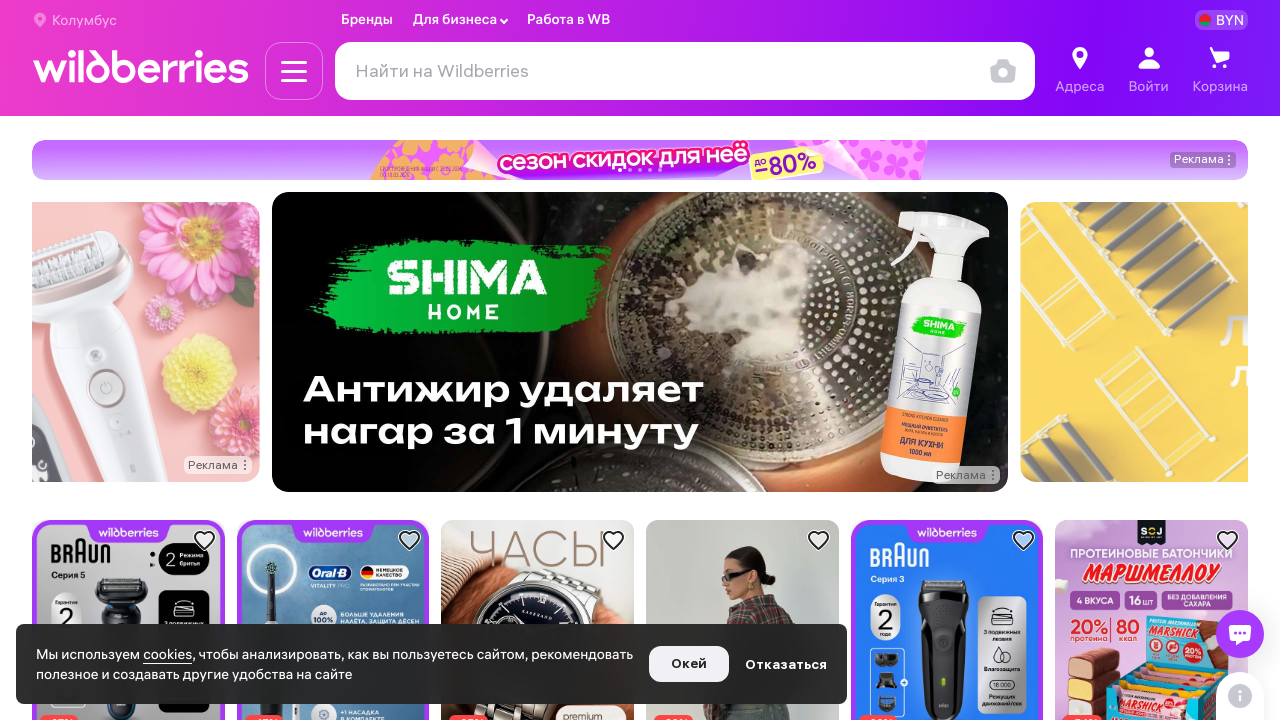

Cleared search input field on input#searchInput
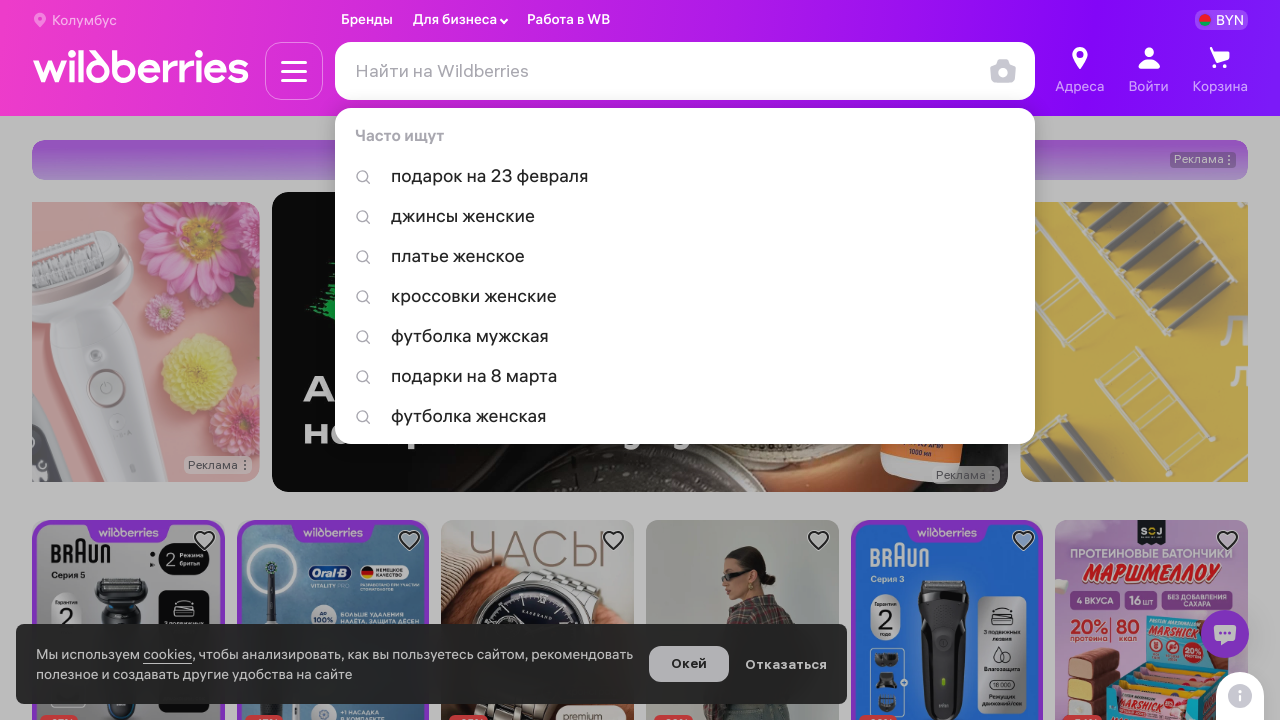

Entered 'футболка оверсайз' (oversized t-shirt) in search field on input#searchInput
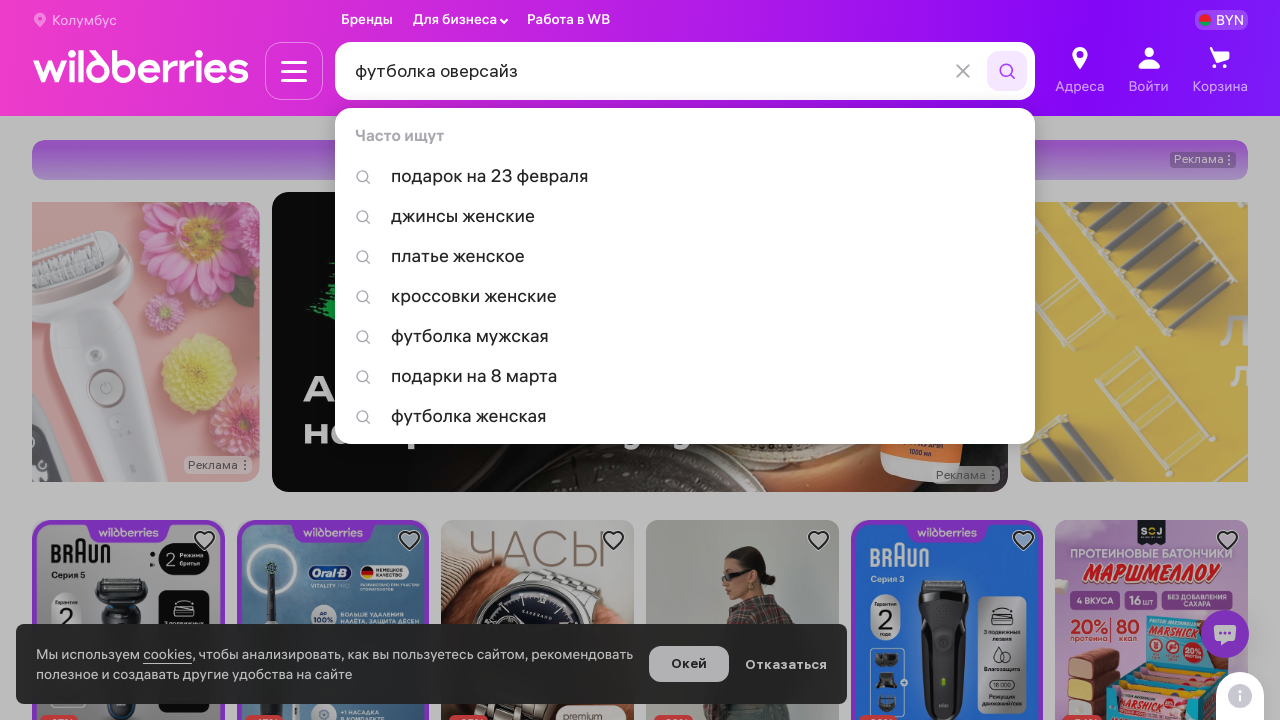

Autocomplete suggestions appeared
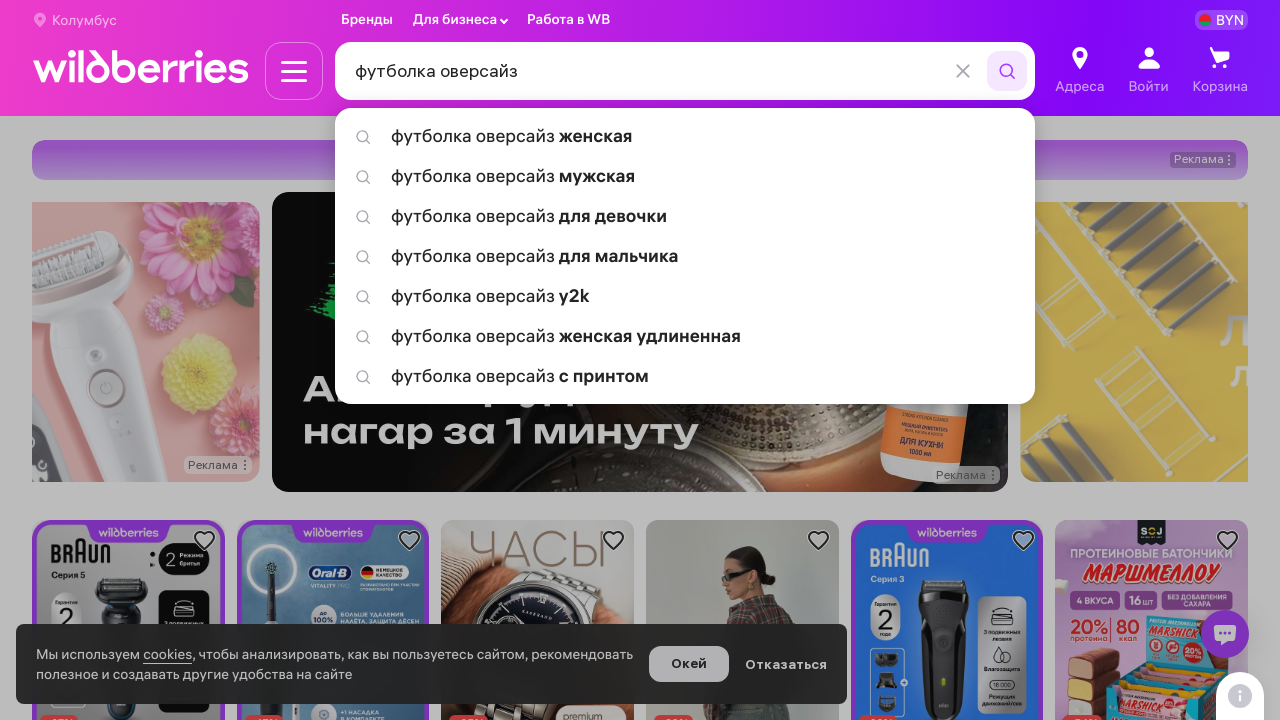

Clicked first autocomplete suggestion at (685, 136) on .autocomplete__text
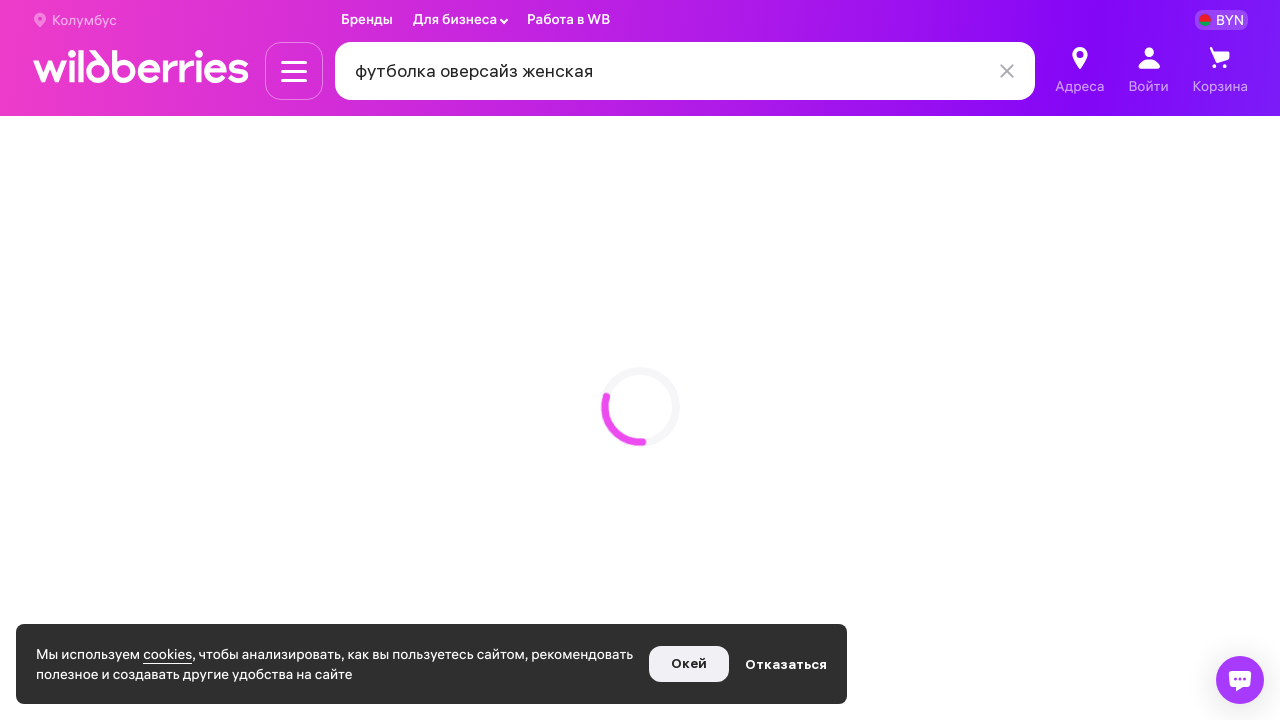

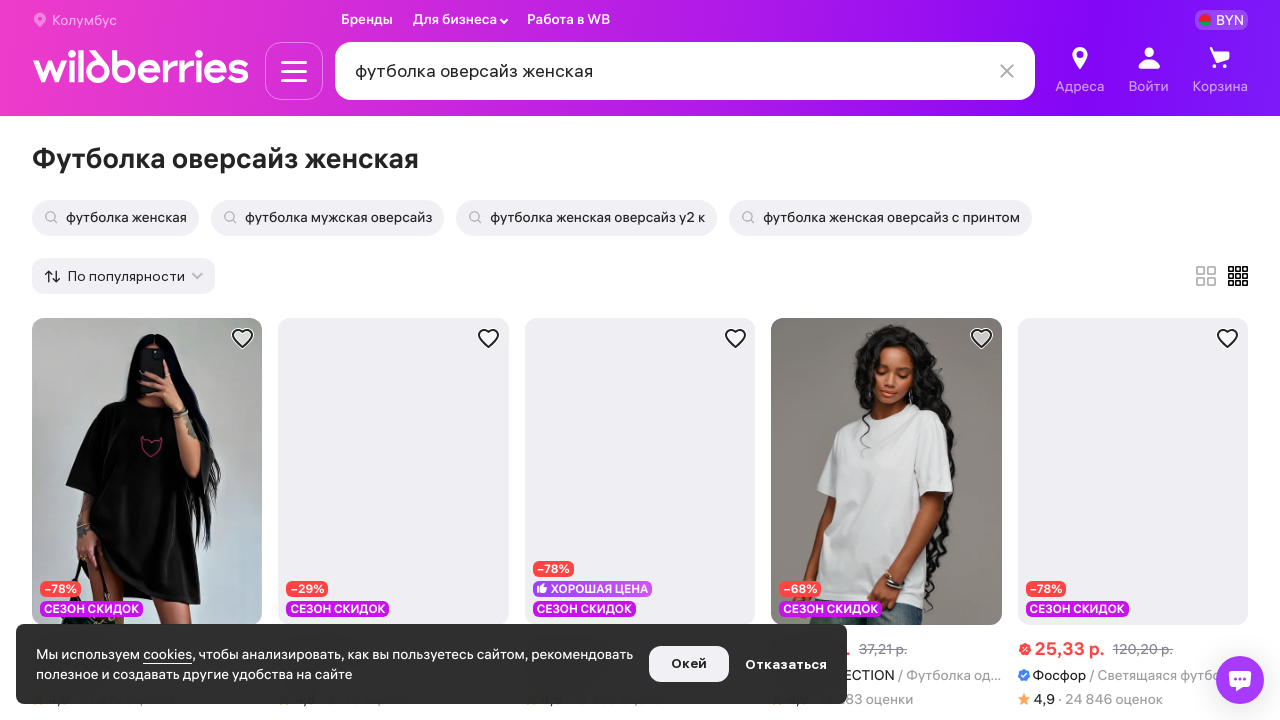